Tests filling the email field on a test automation practice form

Starting URL: https://testautomationpractice.blogspot.com

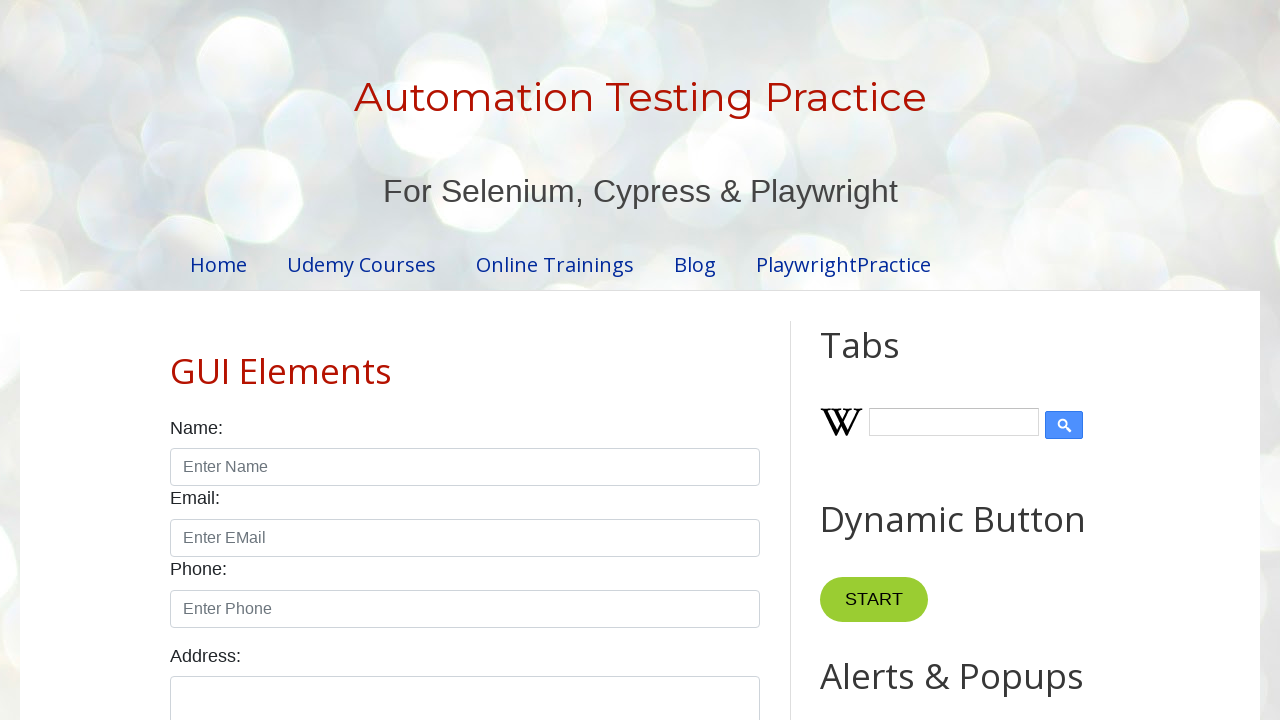

Navigated to test automation practice form
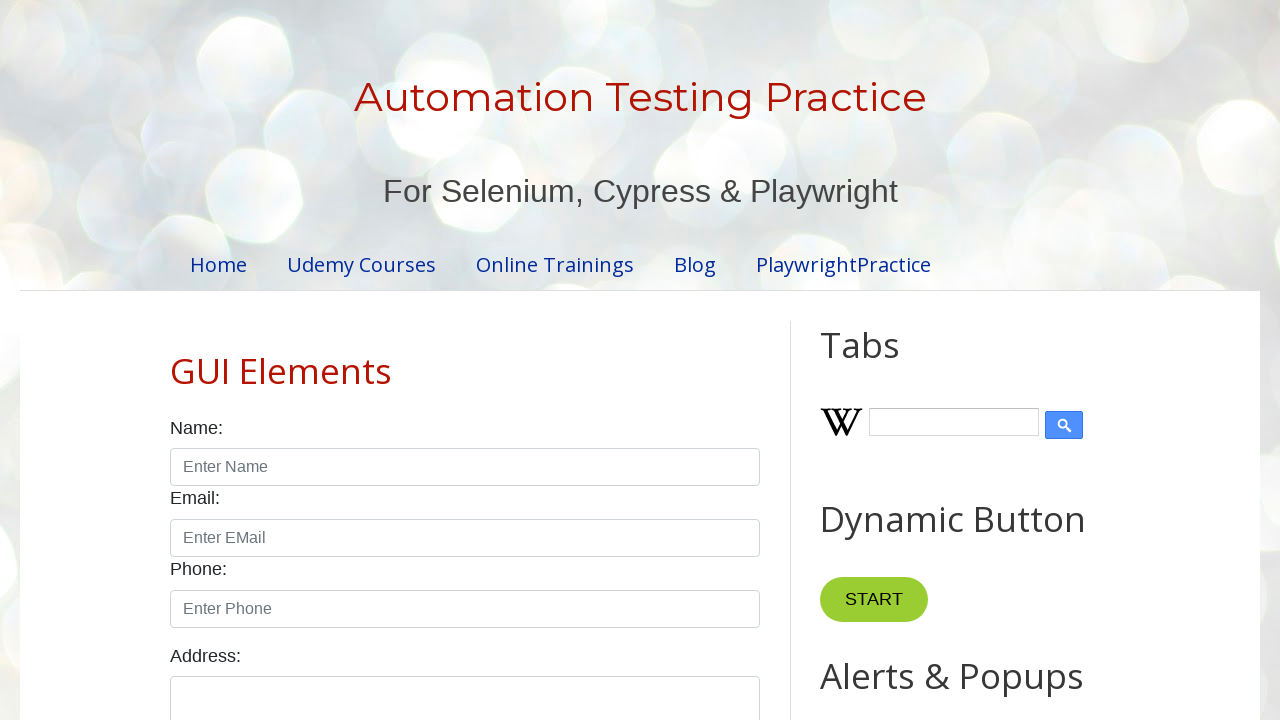

Filled email field with 'S@ch.in' on #email
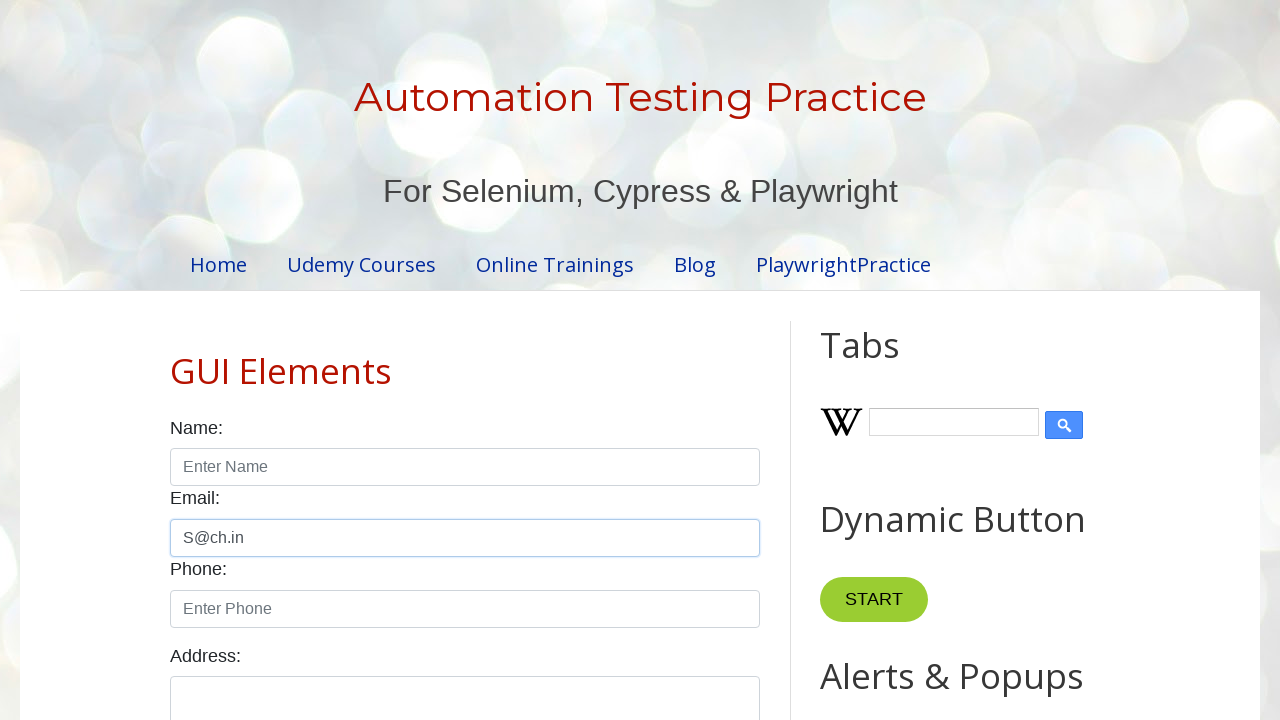

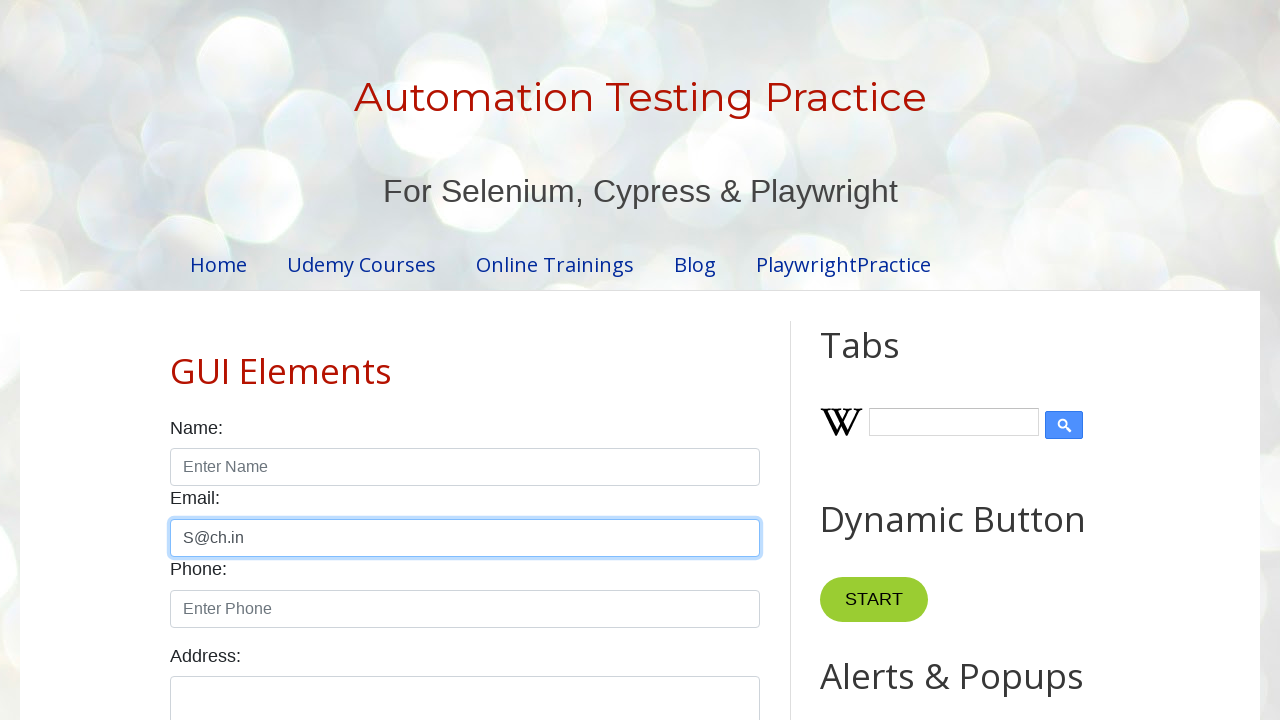